Tests text input field by entering a value and verifying it was correctly stored

Starting URL: https://www.selenium.dev/selenium/web/web-form.html

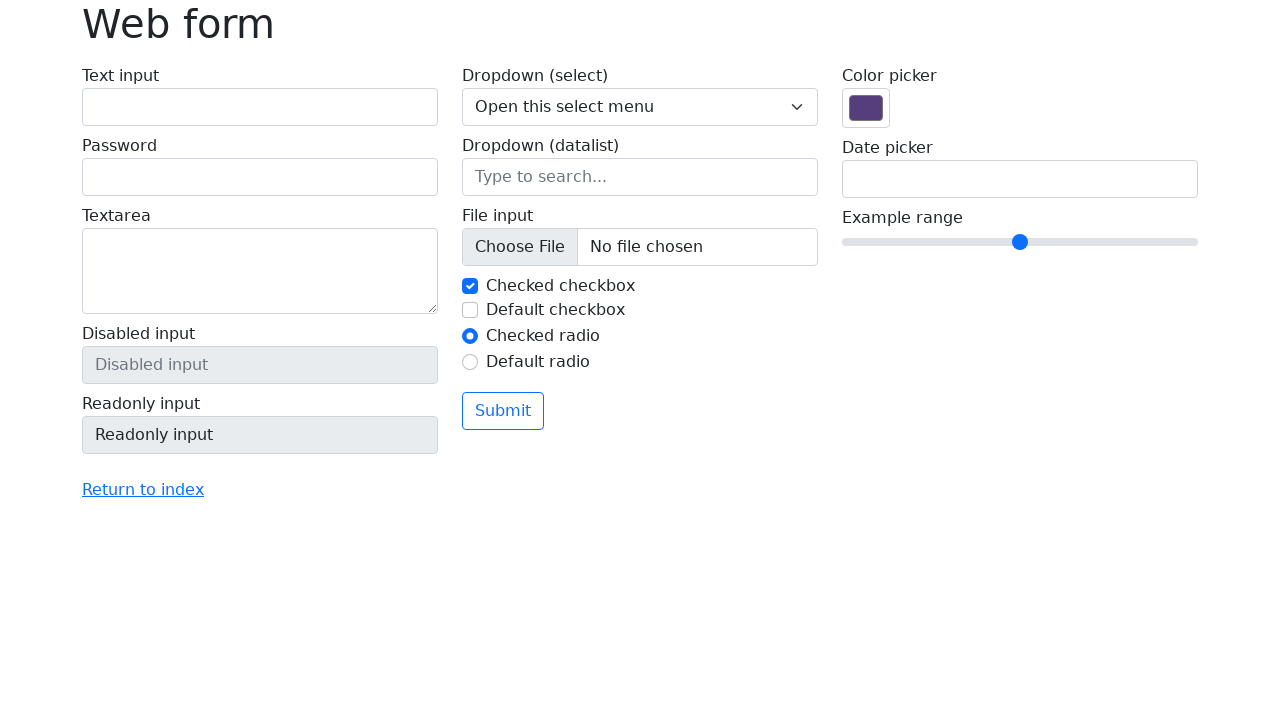

Filled text input field with 'test value' on input[name='my-text']
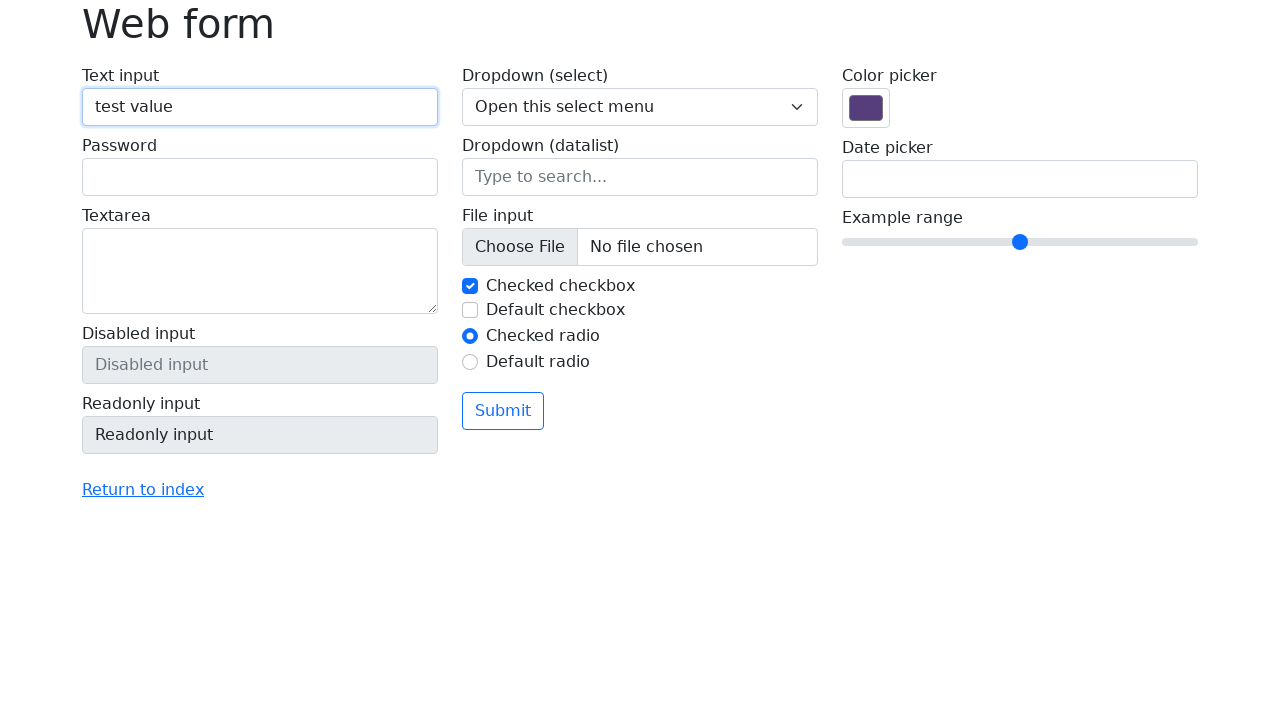

Verified text input field contains 'test value'
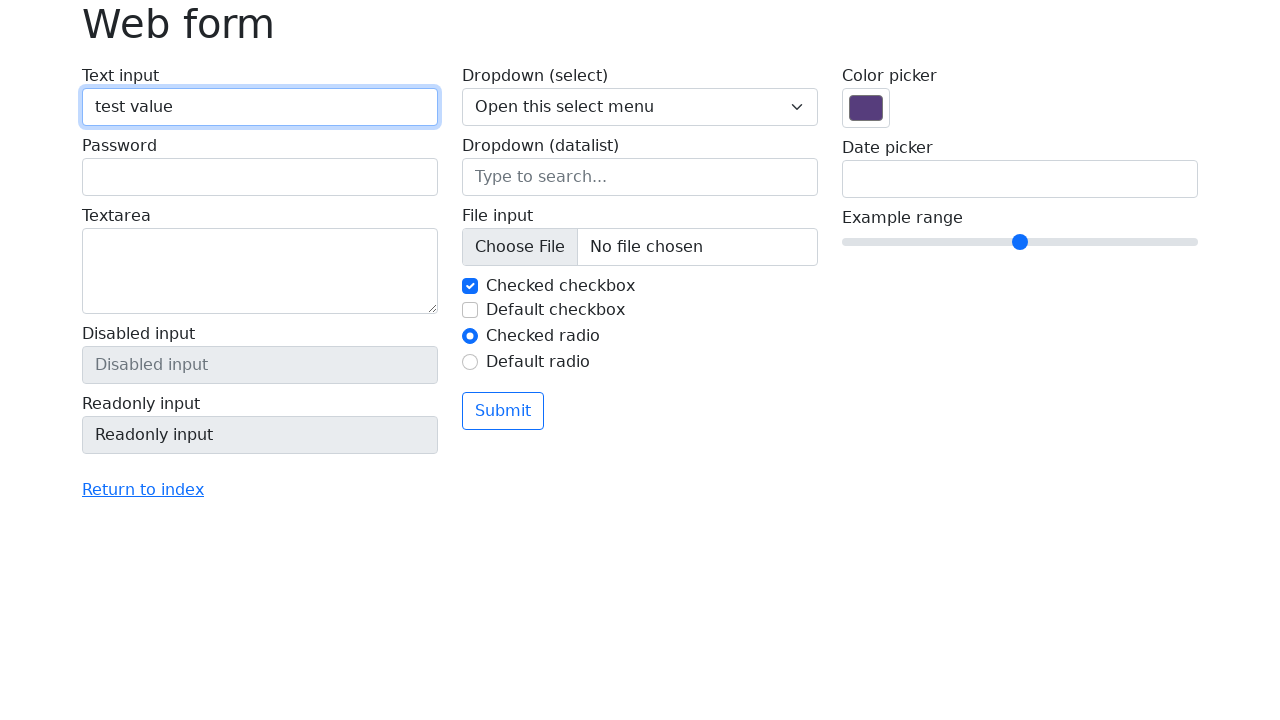

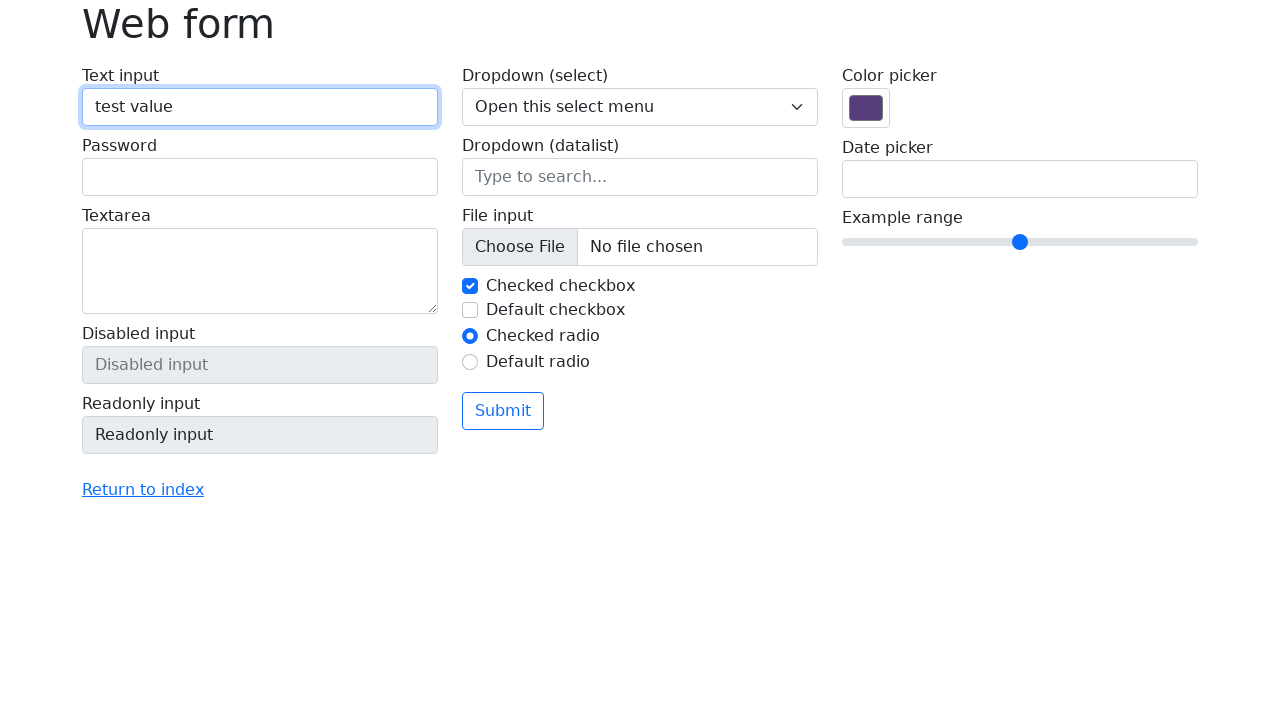